Tests editing an existing task by double-clicking to enter edit mode, changing the text, and verifying the update is saved.

Starting URL: https://todomvc.com/examples/typescript-react/#/

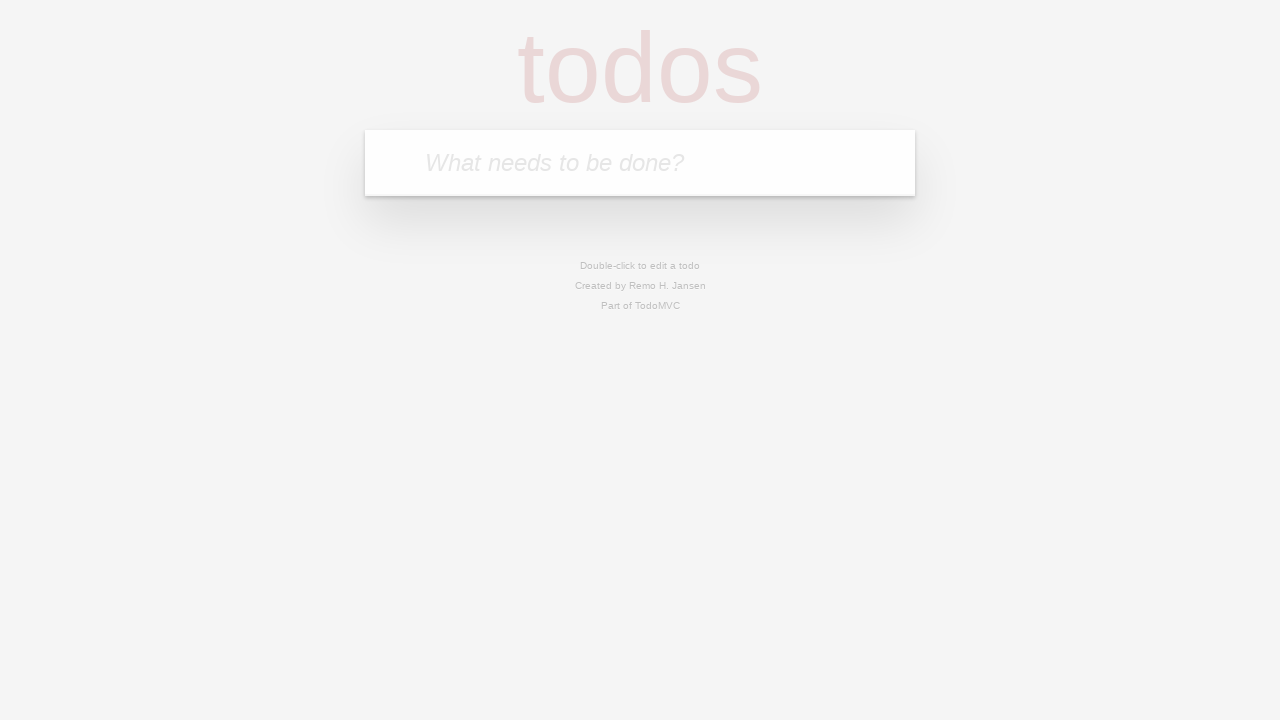

Filled task input field with 'Original task name' on internal:attr=[placeholder="What needs to be done?"i]
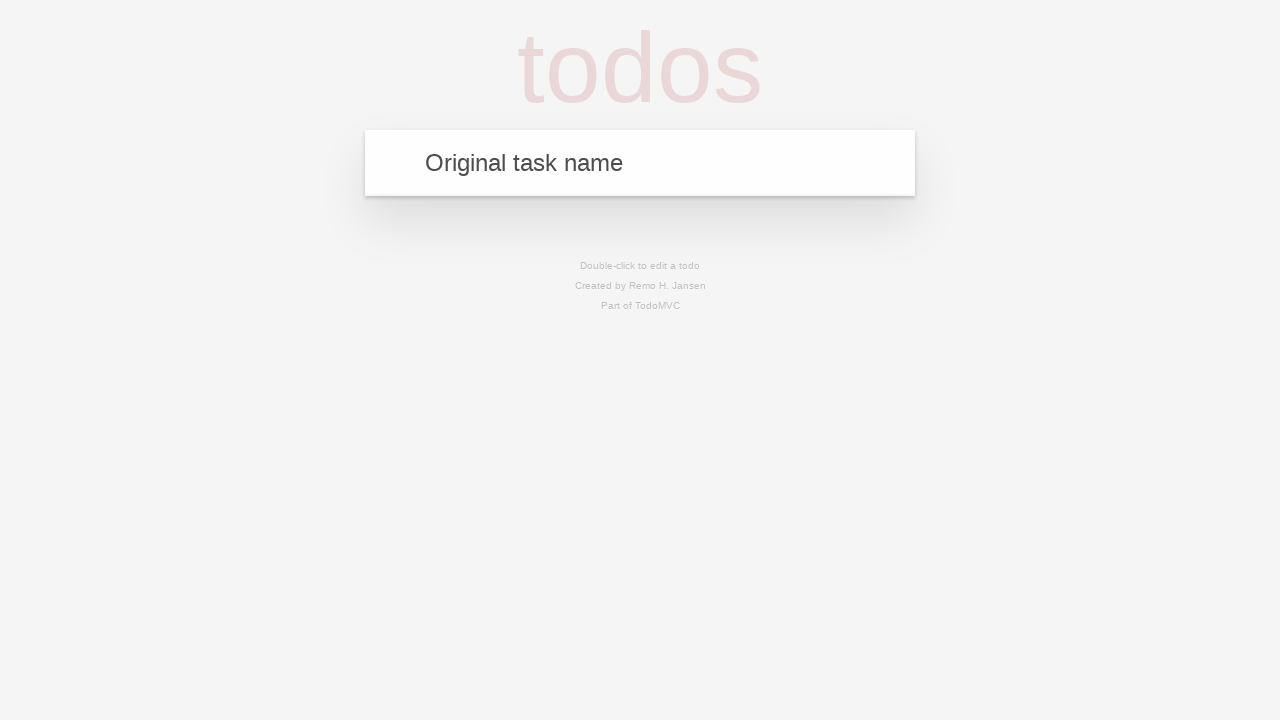

Pressed Enter to add the task on internal:attr=[placeholder="What needs to be done?"i]
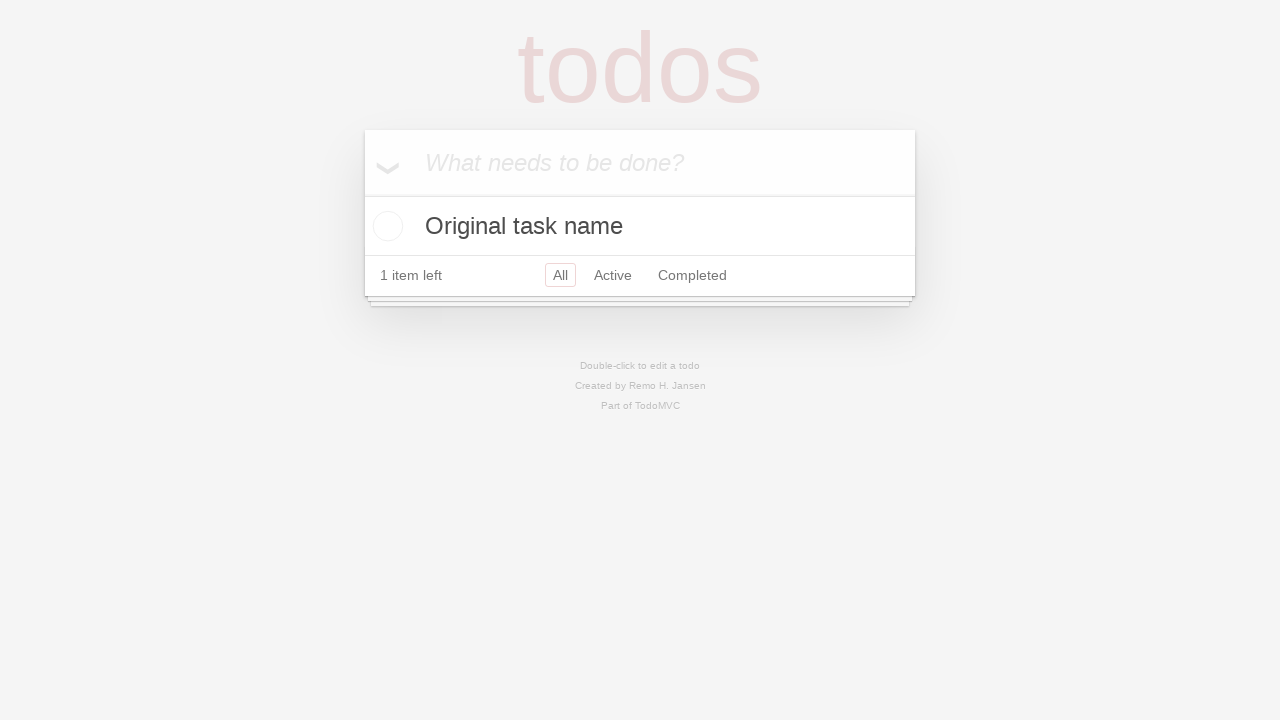

Task 'Original task name' appeared in the list
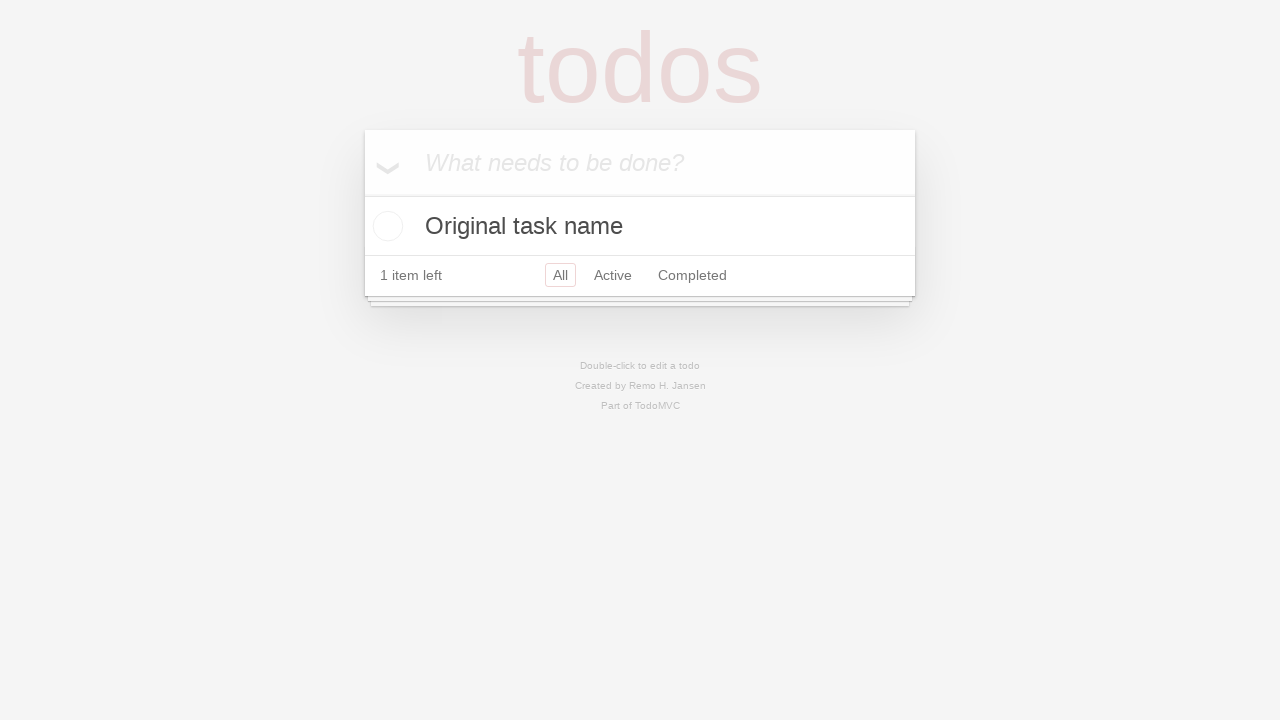

Double-clicked on task to enter edit mode at (640, 226) on internal:text="Original task name"i
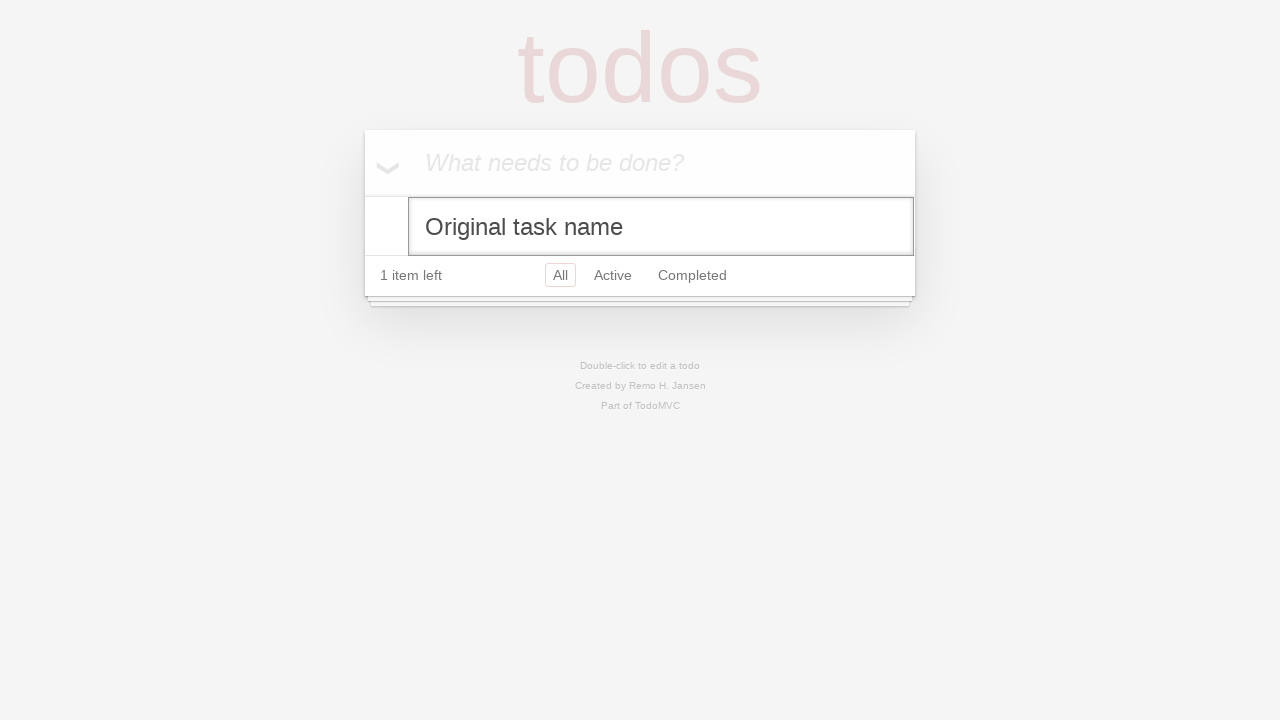

Edit input field became visible
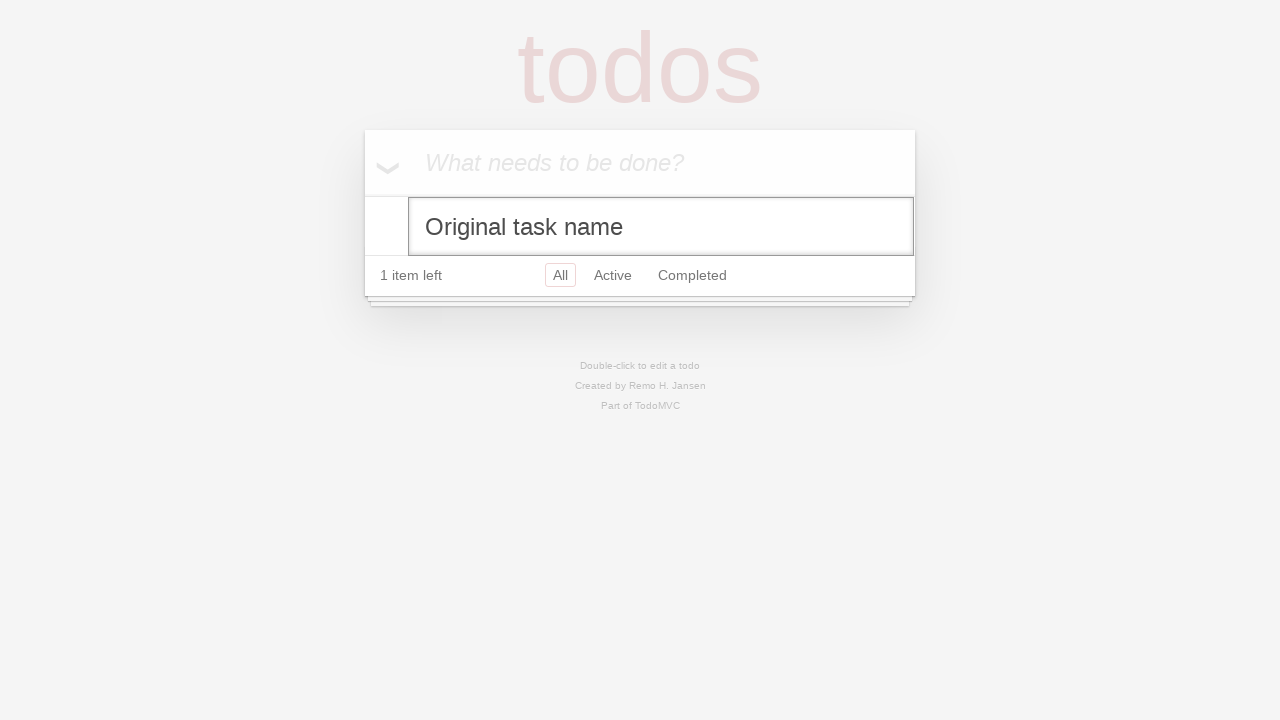

Cleared the edit input field on .todo-list li .edit
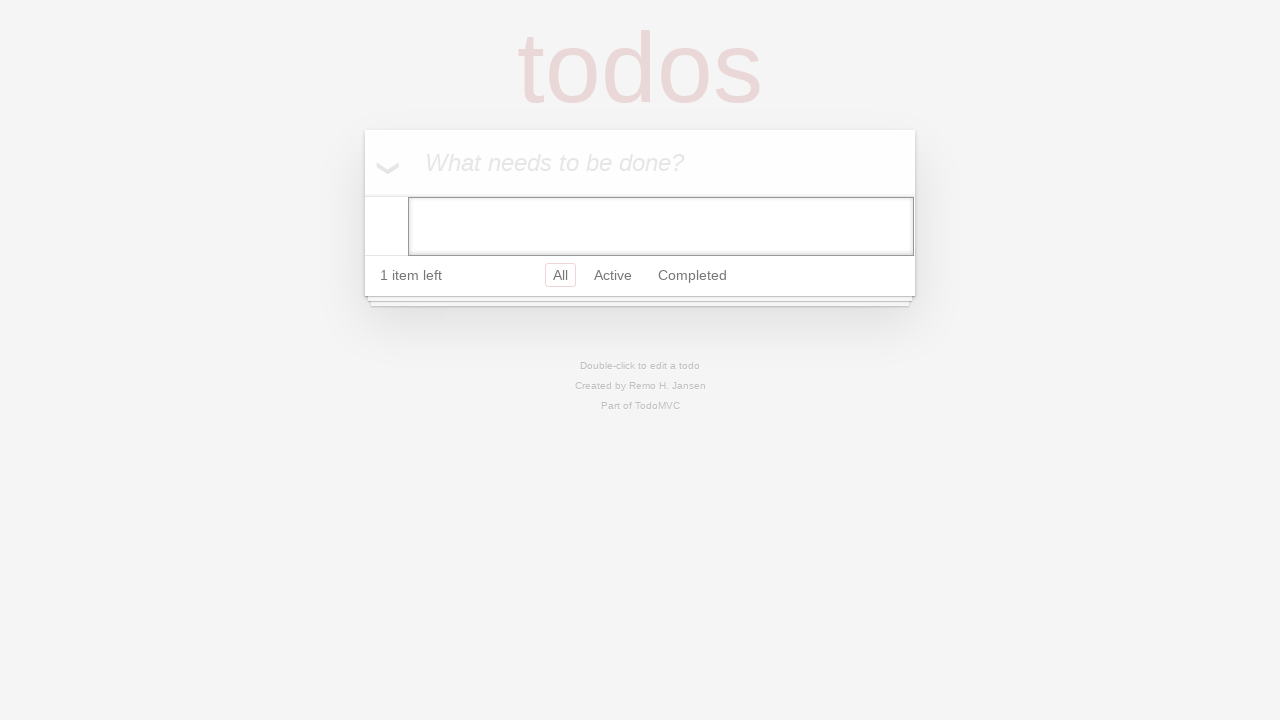

Filled edit input with 'Updated task name' on .todo-list li .edit
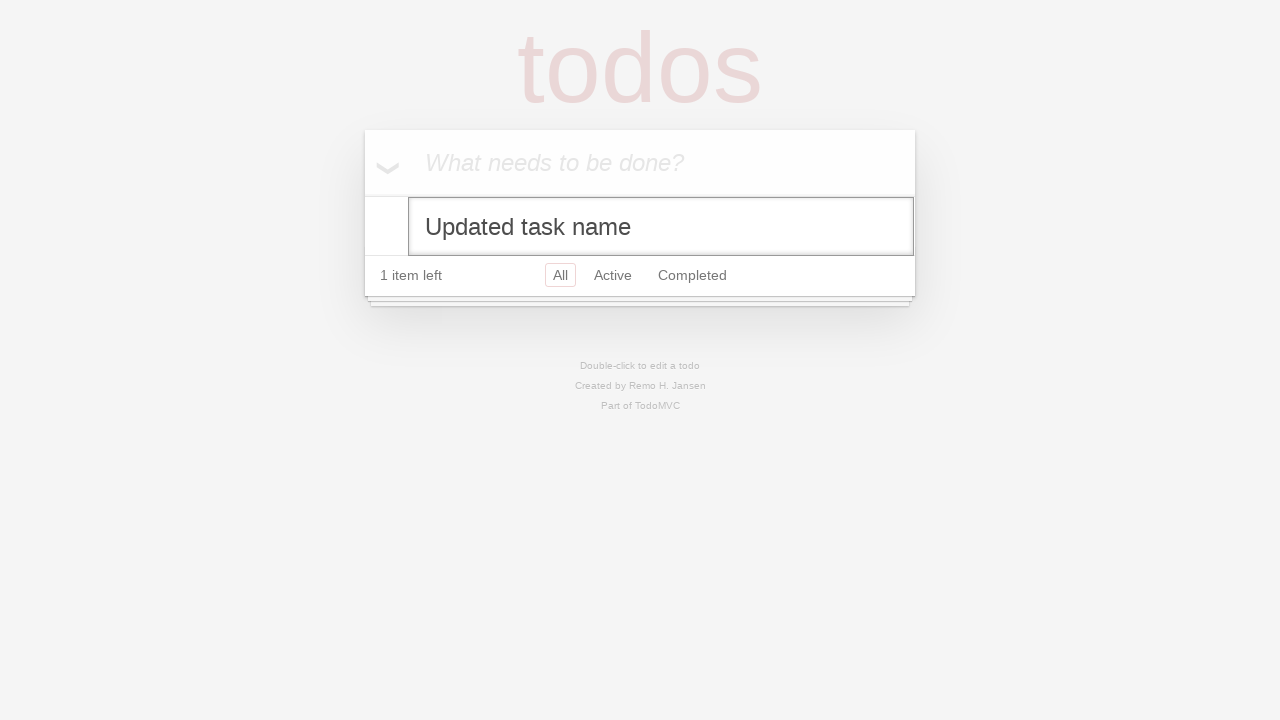

Pressed Enter to save the updated task on .todo-list li .edit
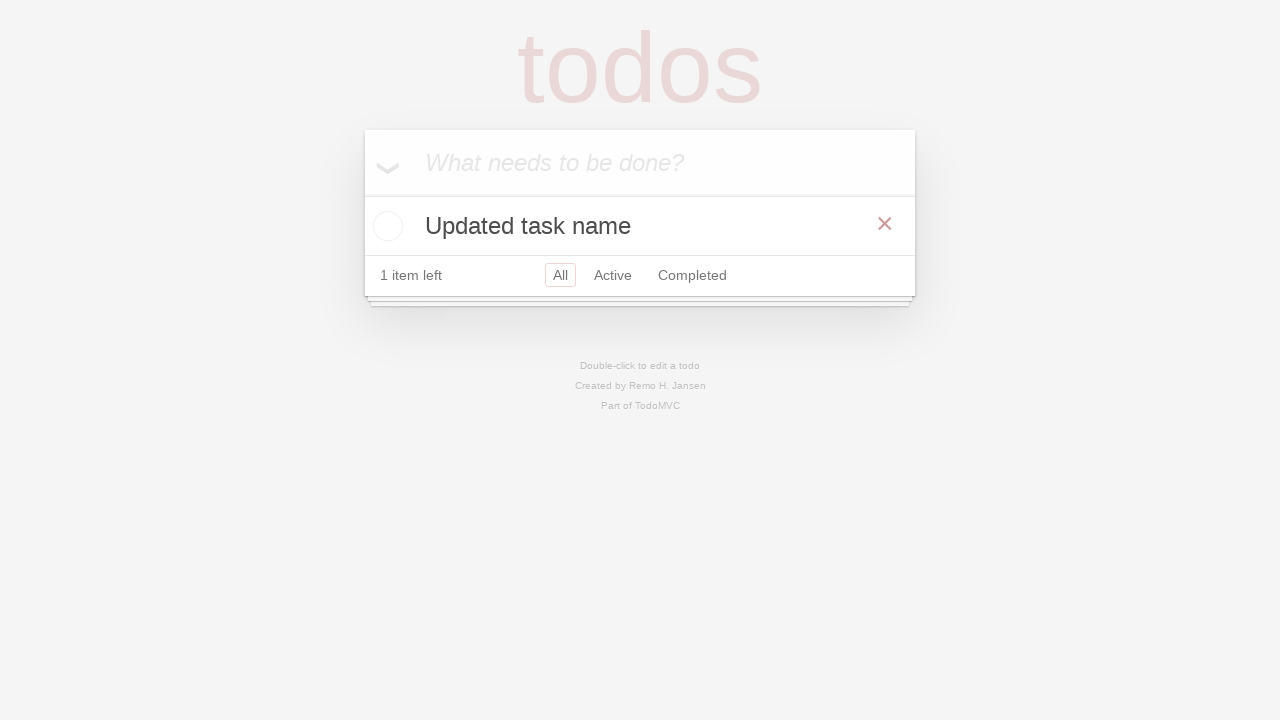

Verified that task was successfully updated to 'Updated task name'
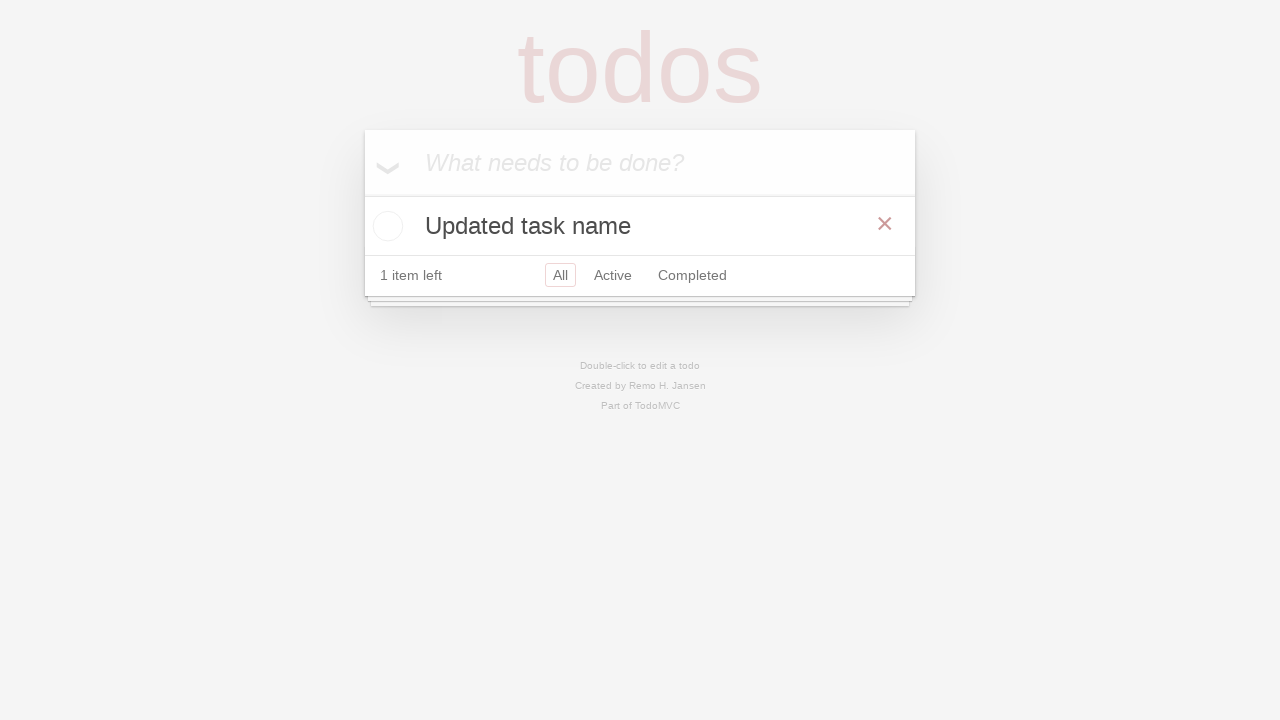

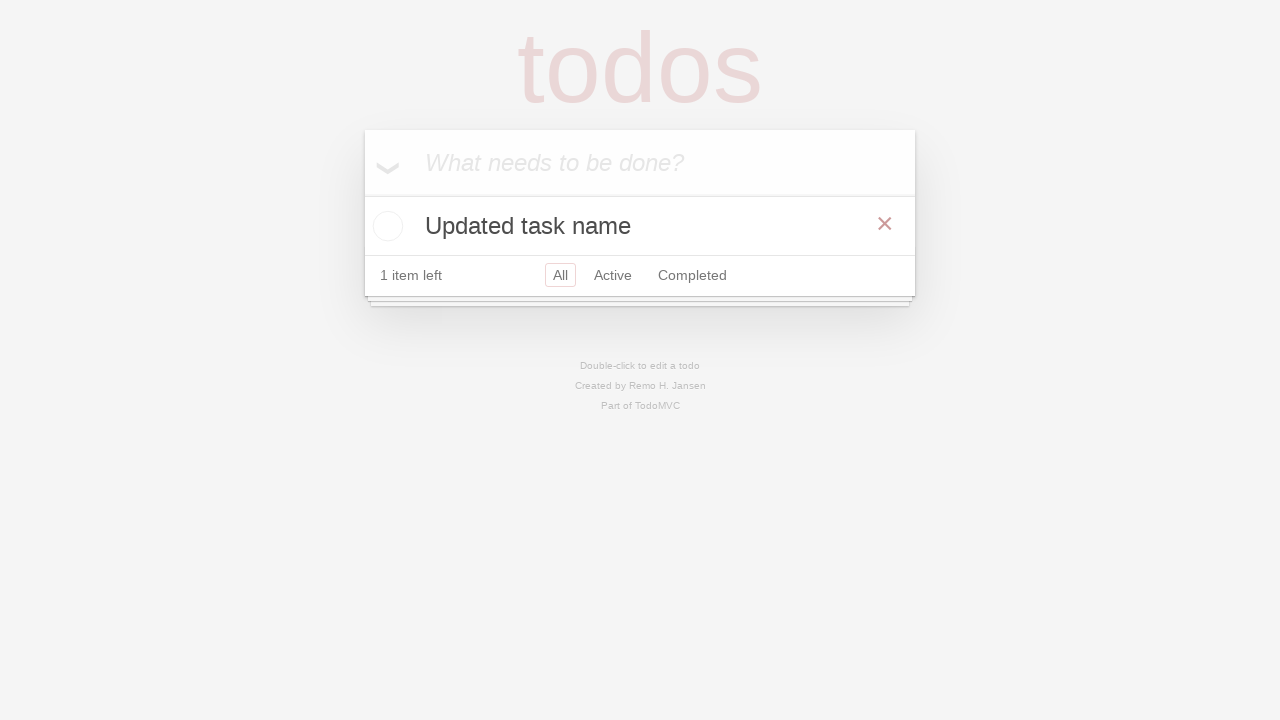